Fills out an order form by entering name and email into the respective input fields.

Starting URL: https://osstep.github.io/locator_getbytestid

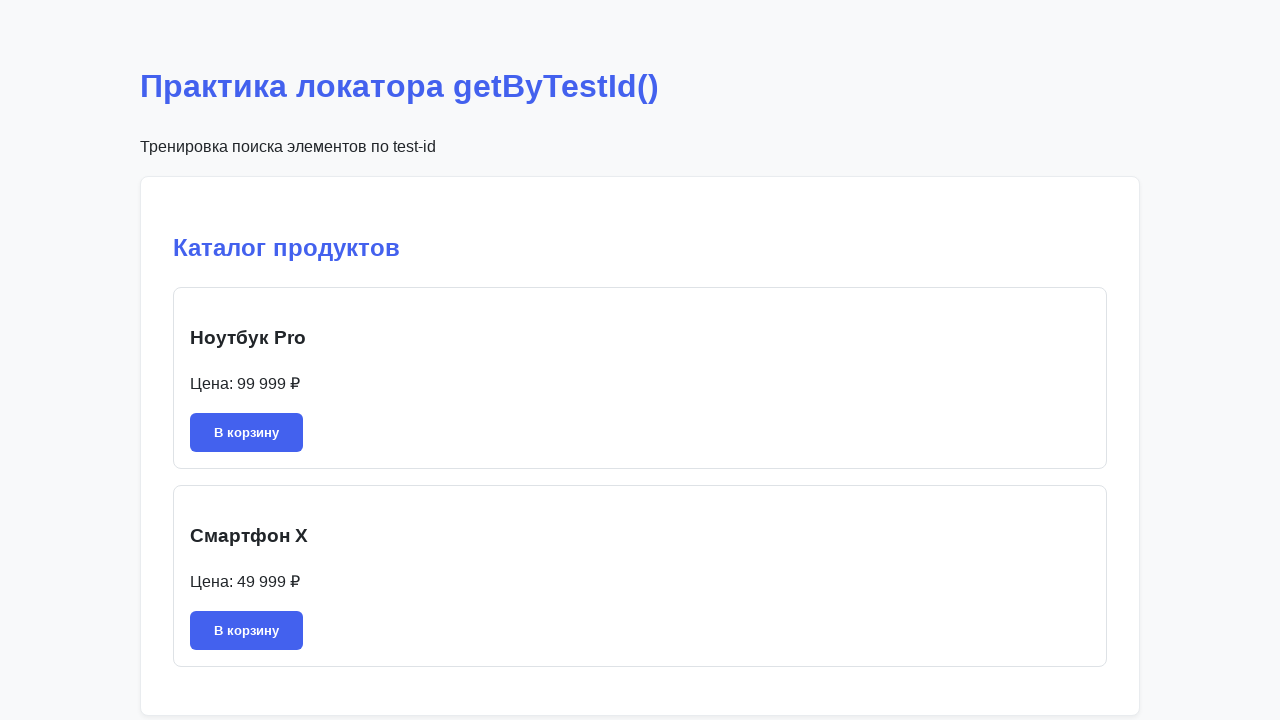

Order form became visible
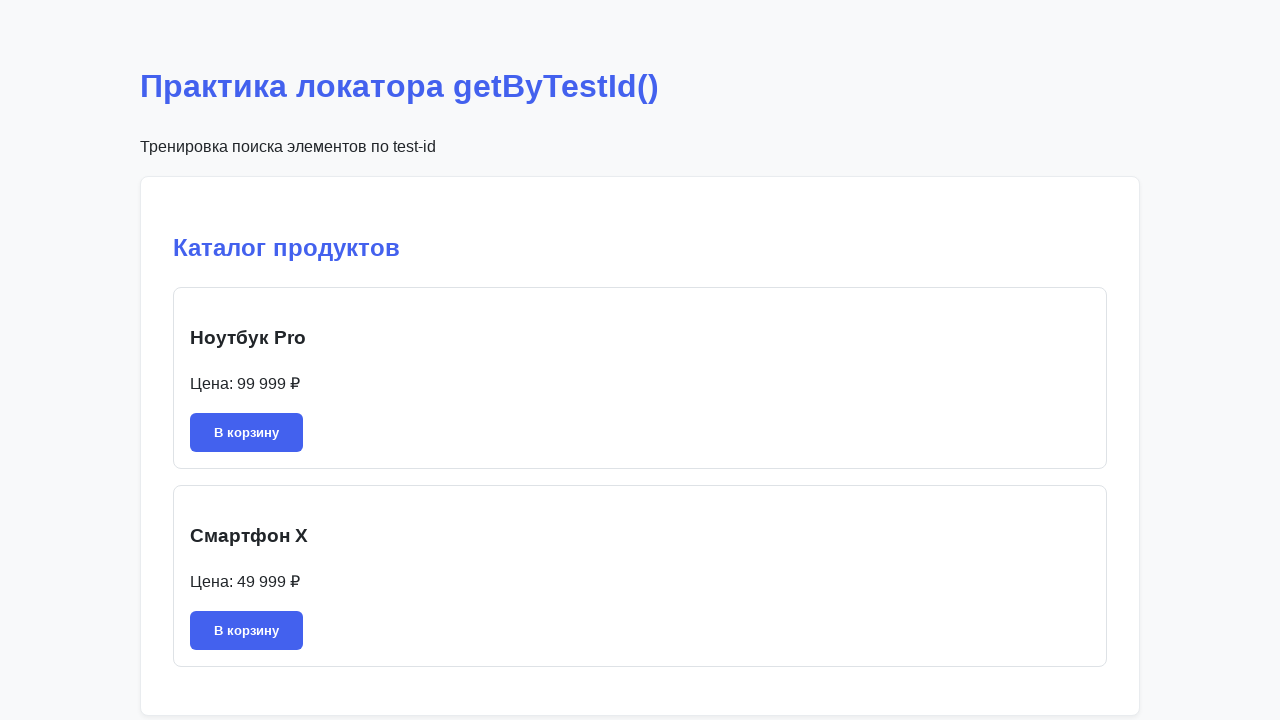

Filled name field with 'Алексей Петров' on internal:testid=[data-testid="order-form"s] >> internal:testid=[data-testid="nam
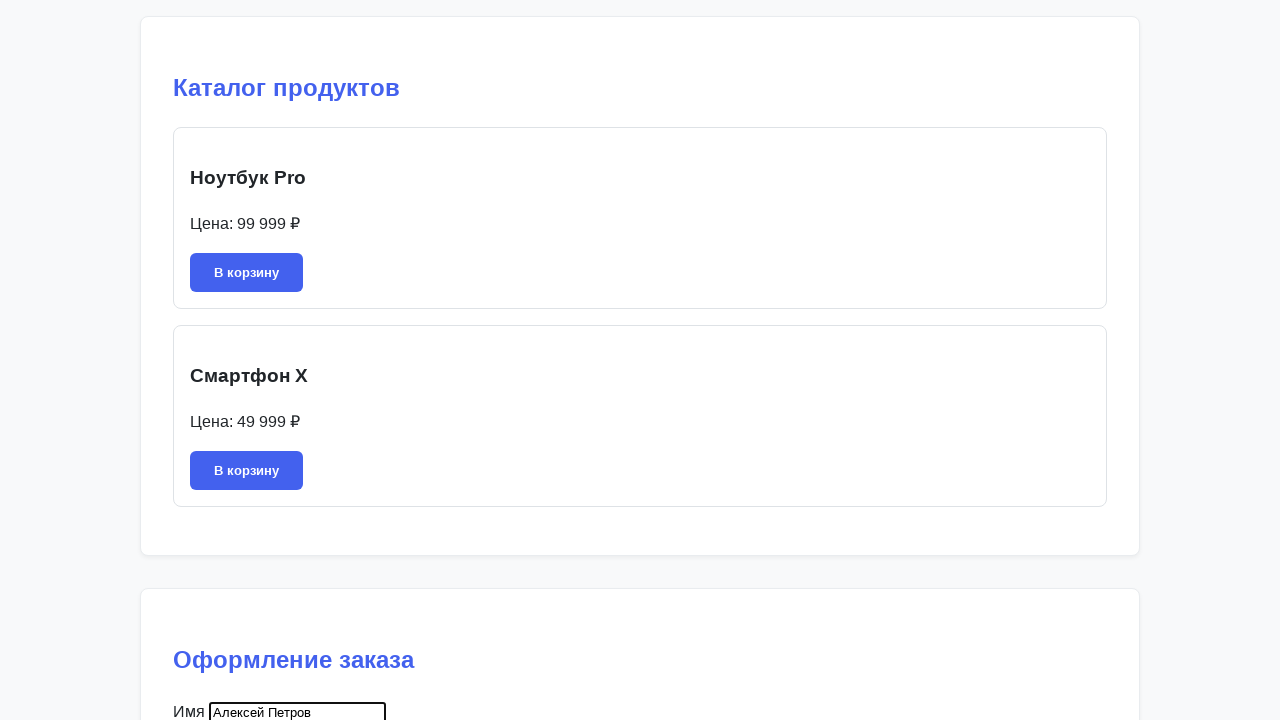

Filled email field with 'alexey.petrov@example.com' on internal:testid=[data-testid="order-form"s] >> internal:testid=[data-testid="ema
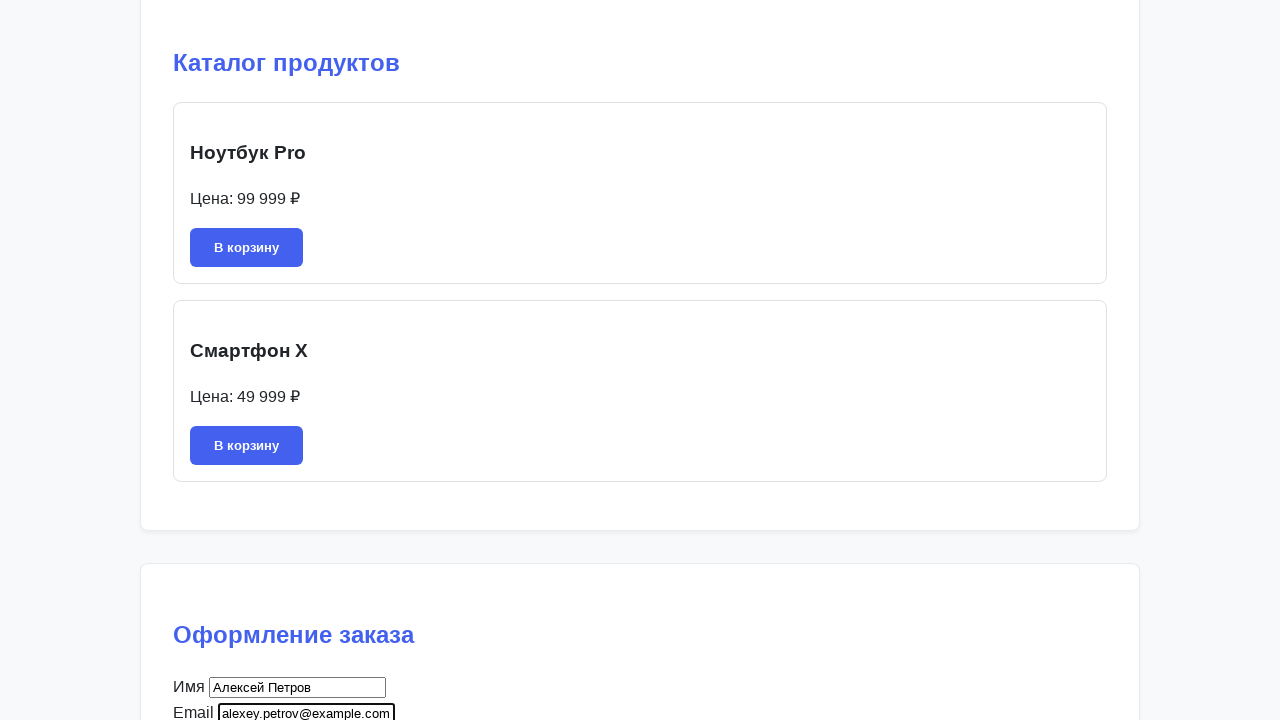

Submit button became visible
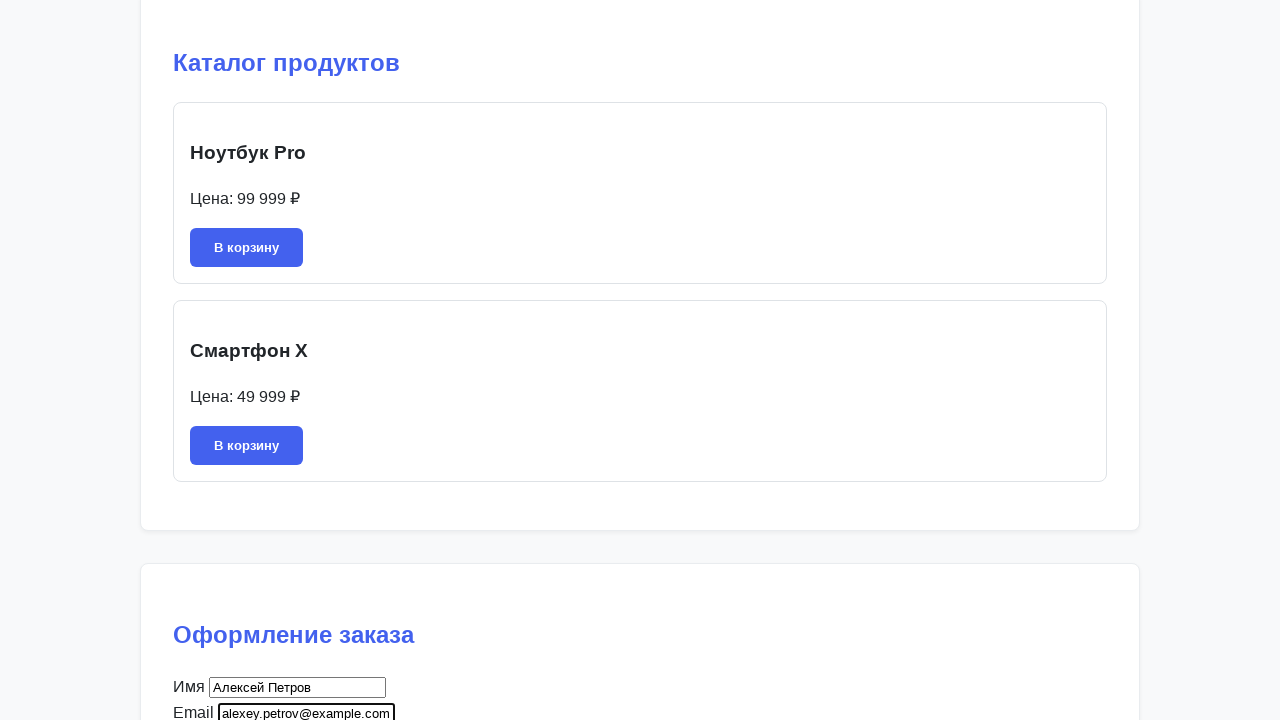

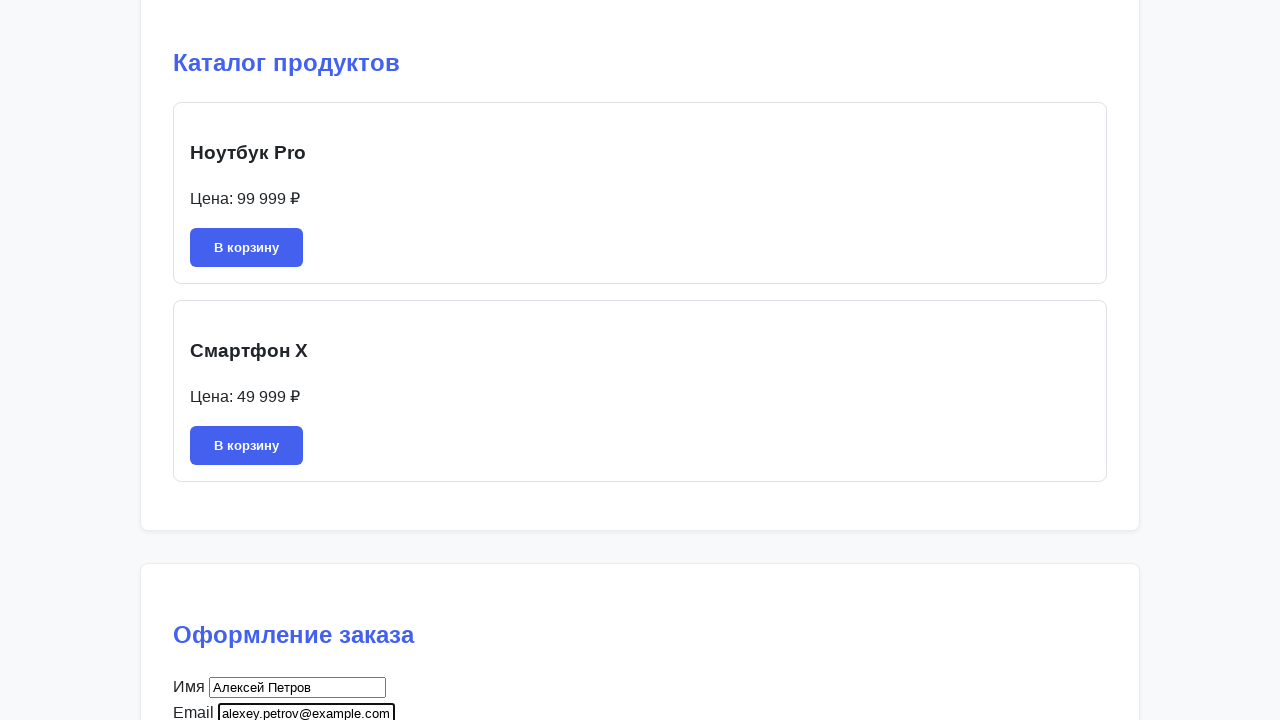